Injects a todo item directly using JavaScript to manipulate localStorage, then navigates to verify the item exists

Starting URL: https://eviltester.github.io/simpletodolist/todolists.html

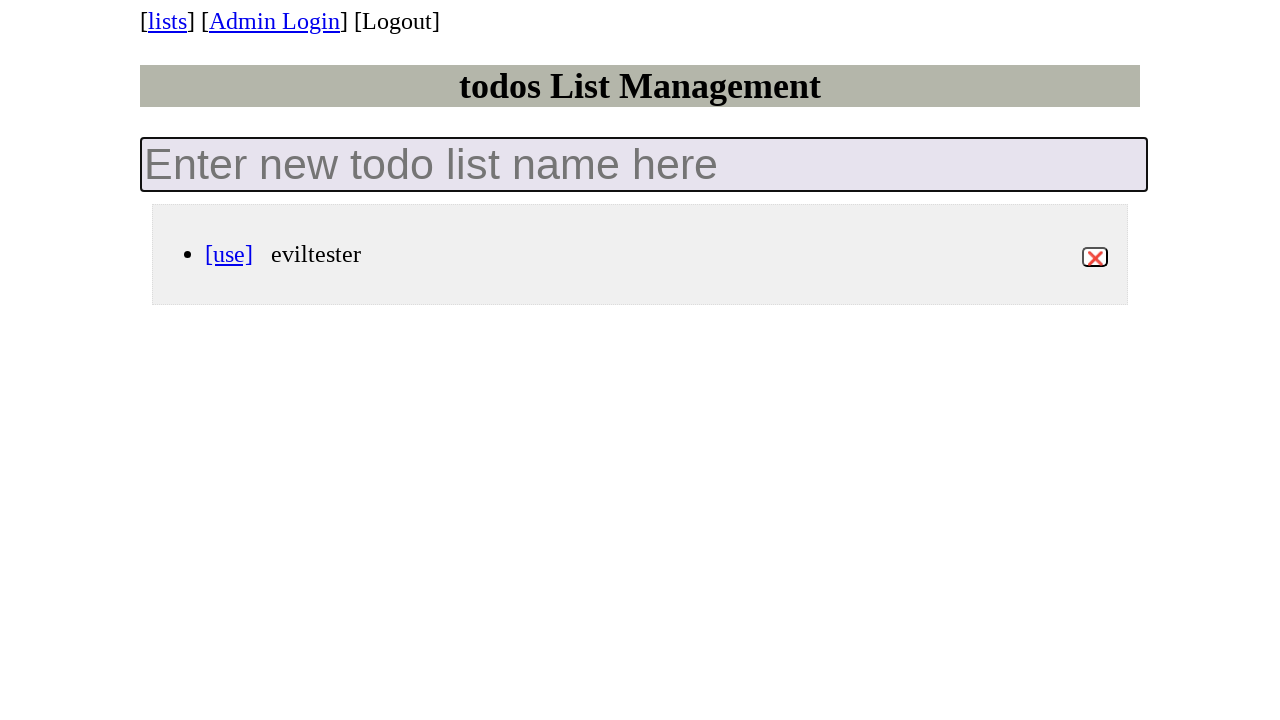

Retrieved existing todos from localStorage
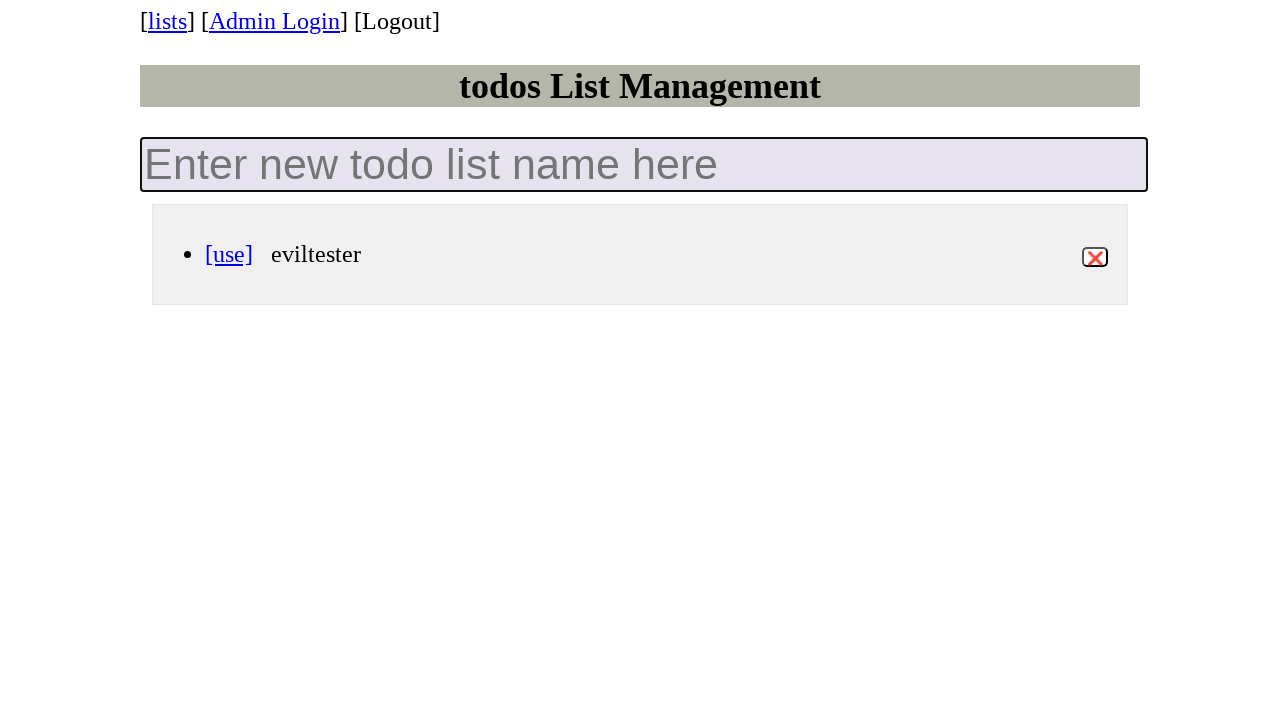

Created new todo item with title 'my newest todo' and appended to list
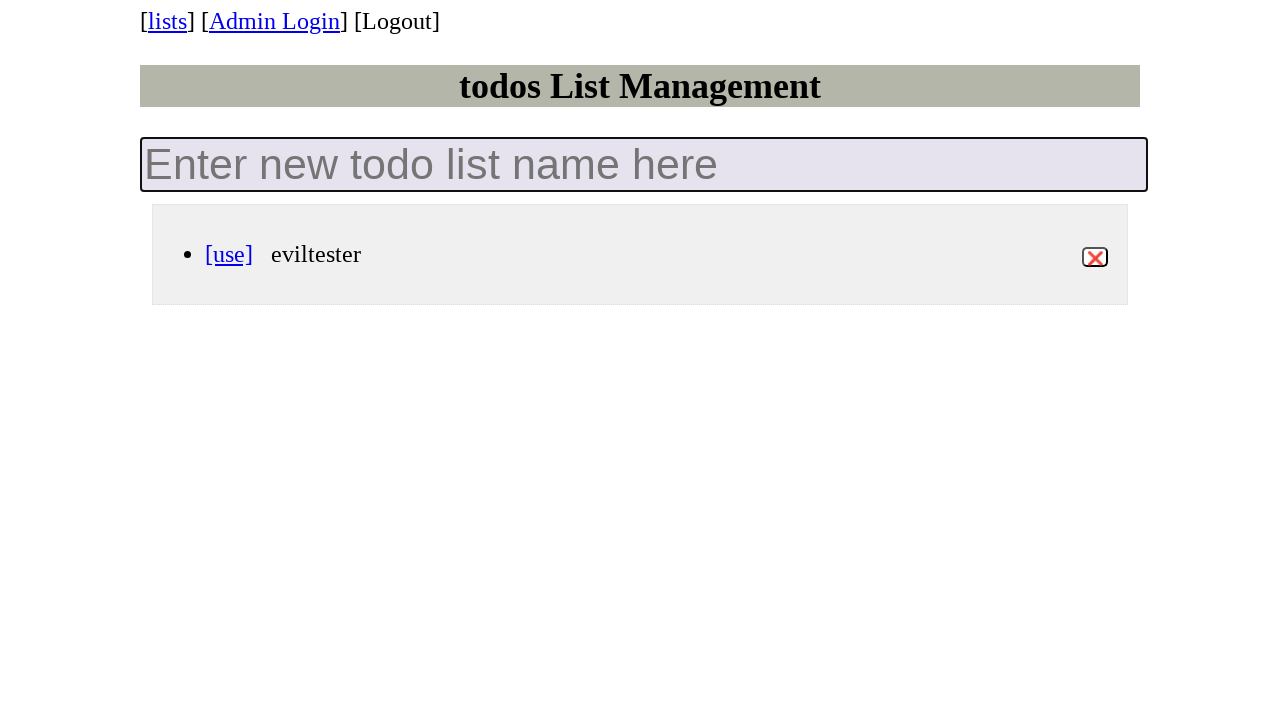

Injected updated todo list into localStorage
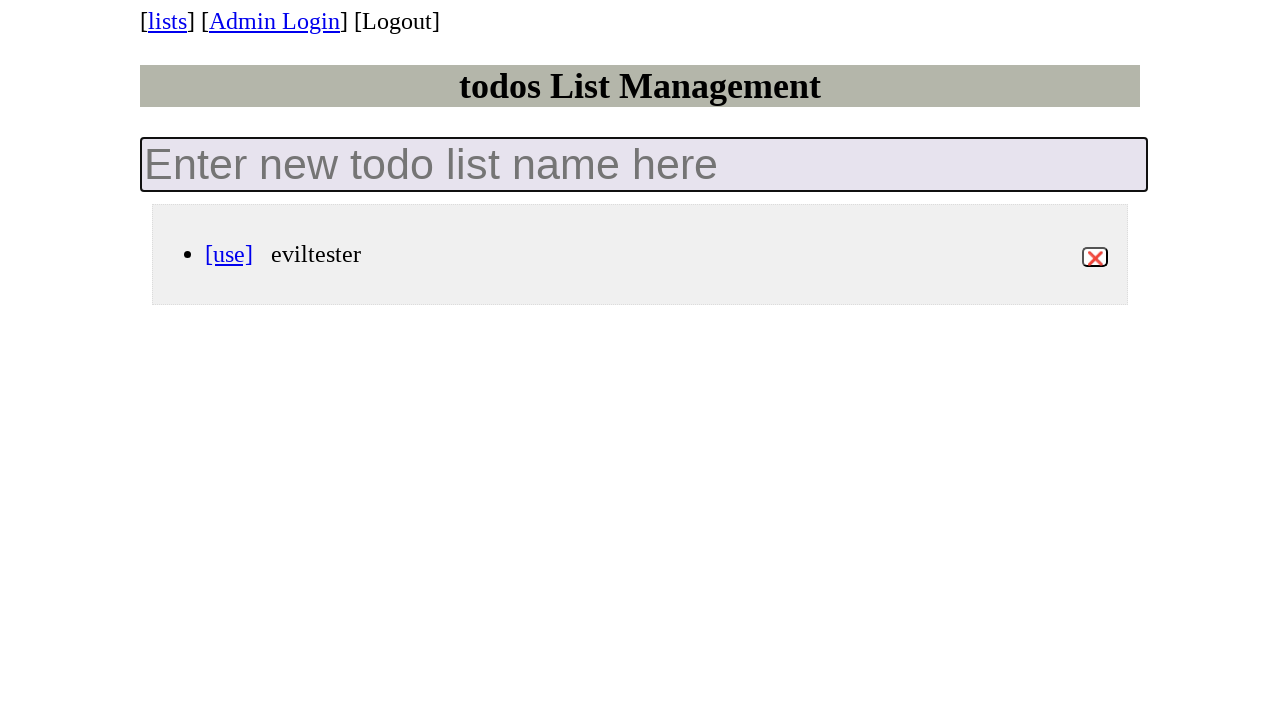

Navigated to todo list page
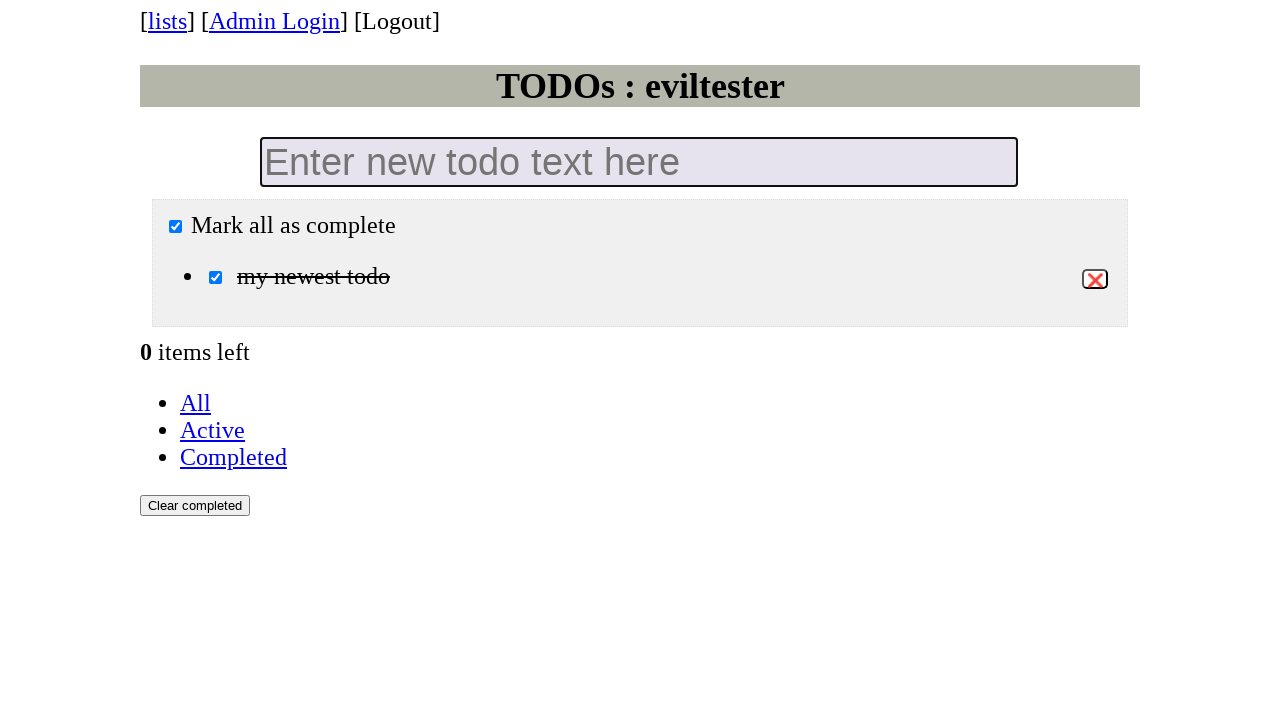

Todo list items loaded and verified on page
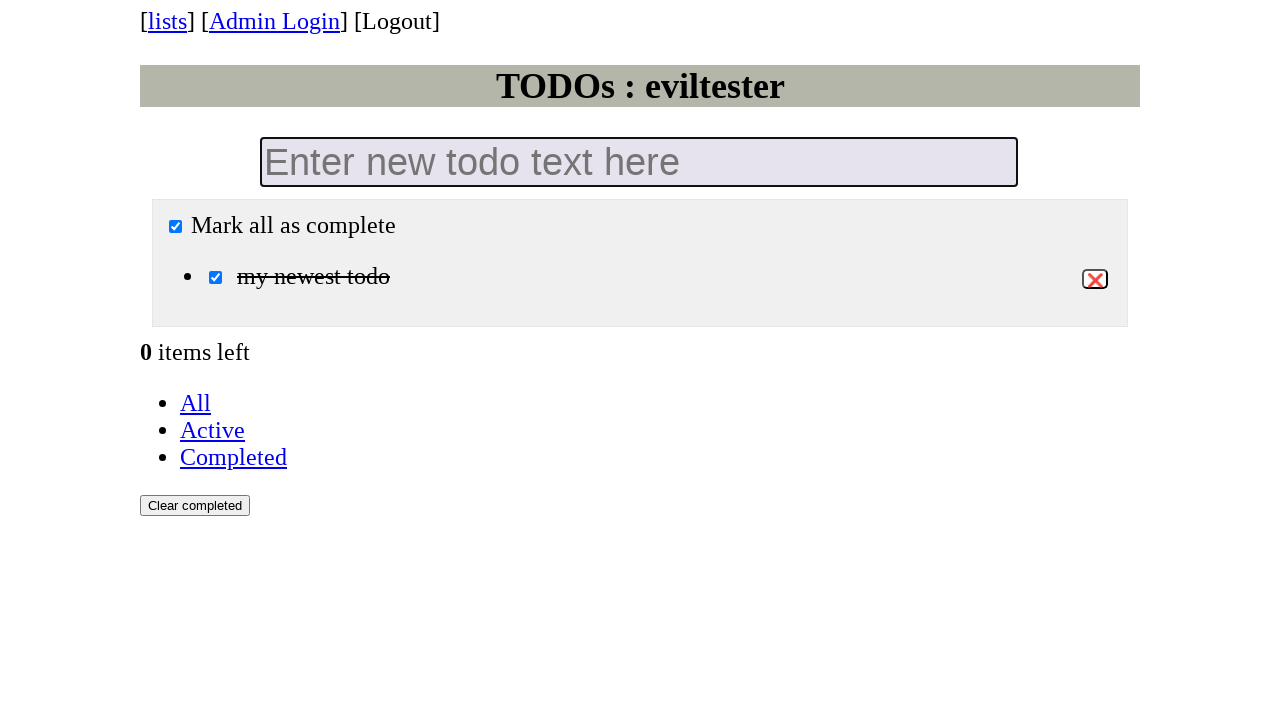

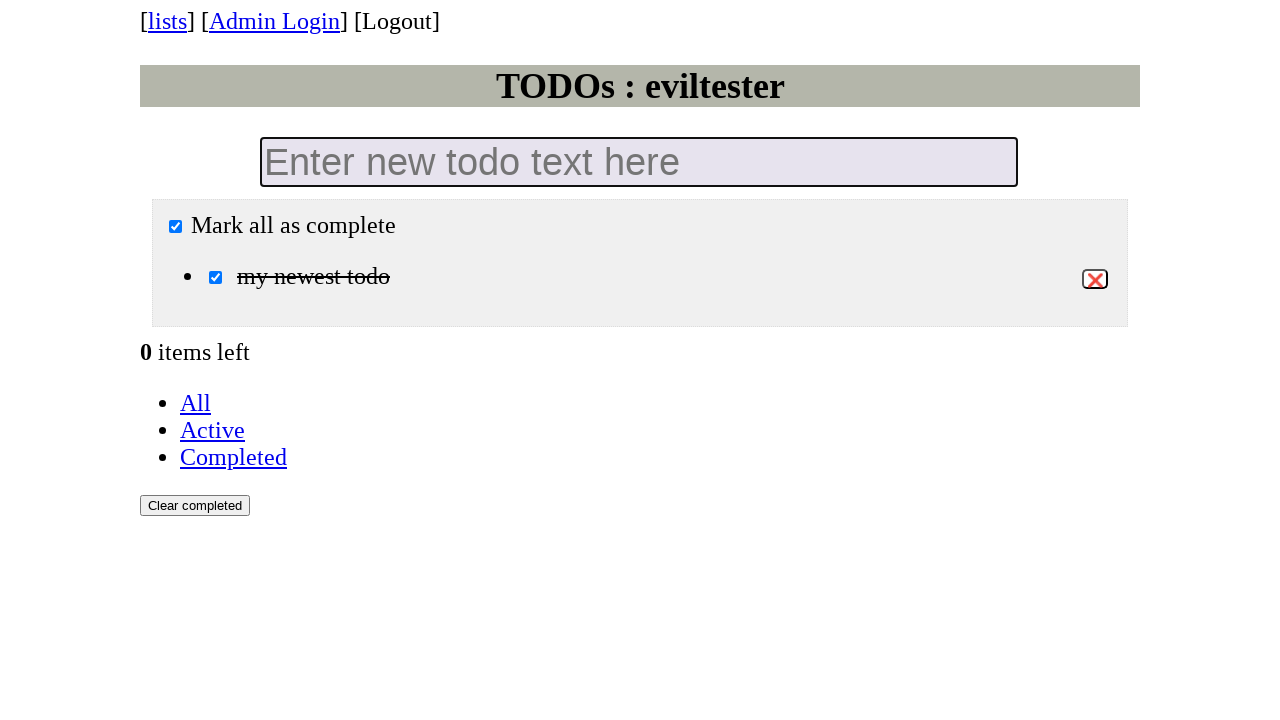